Tests a math problem form by reading a value from the page, calculating the answer using a logarithmic formula, filling in the result, checking required checkboxes, and submitting the form.

Starting URL: http://suninjuly.github.io/math.html

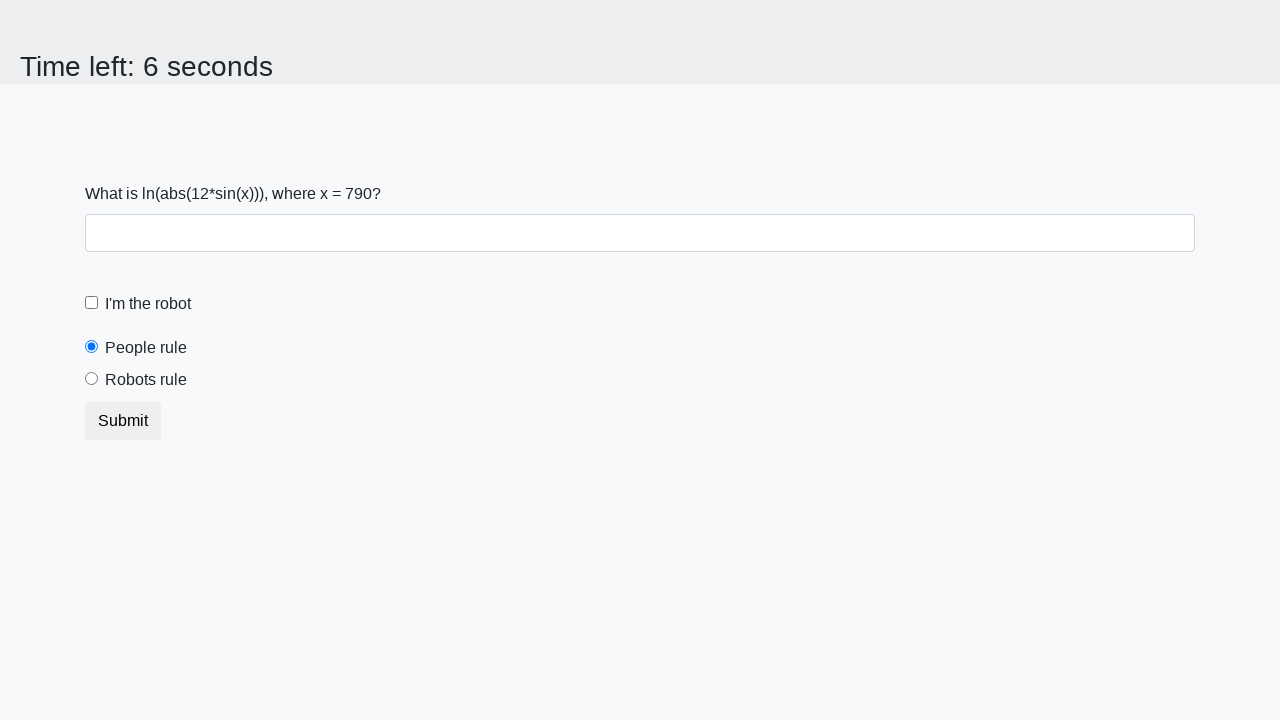

Located the input_value element on the page
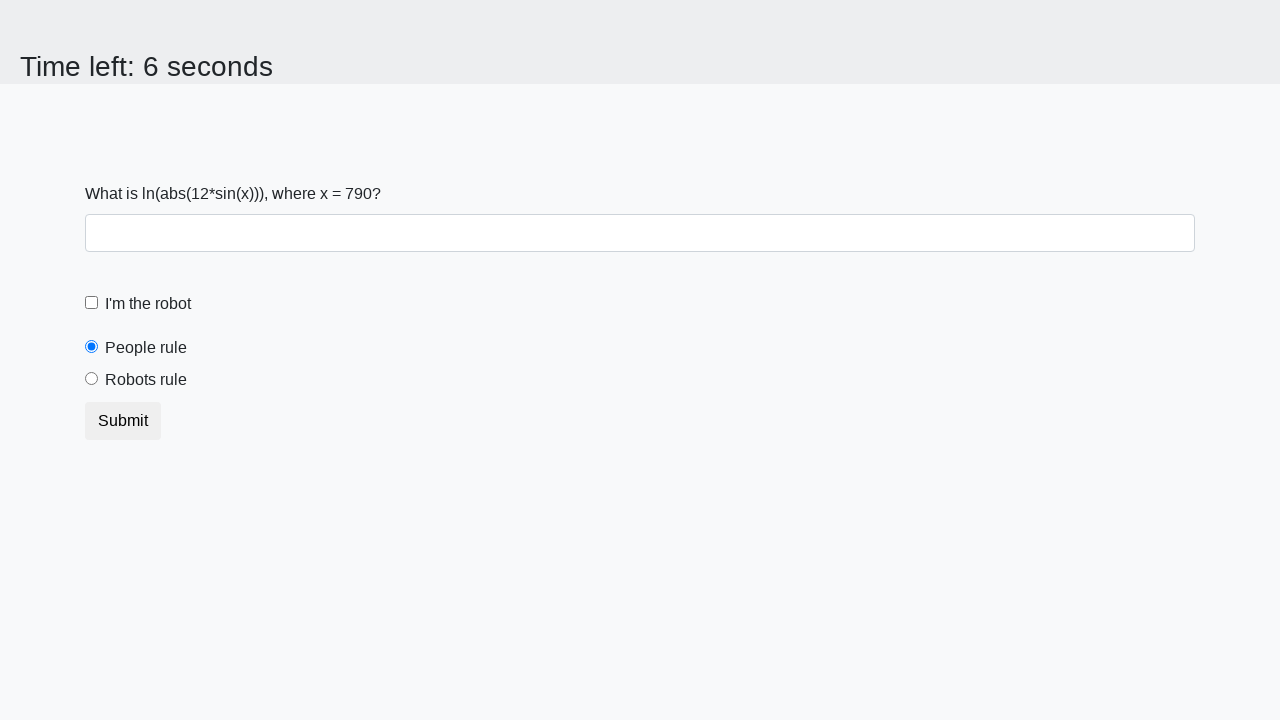

Read x value from the page
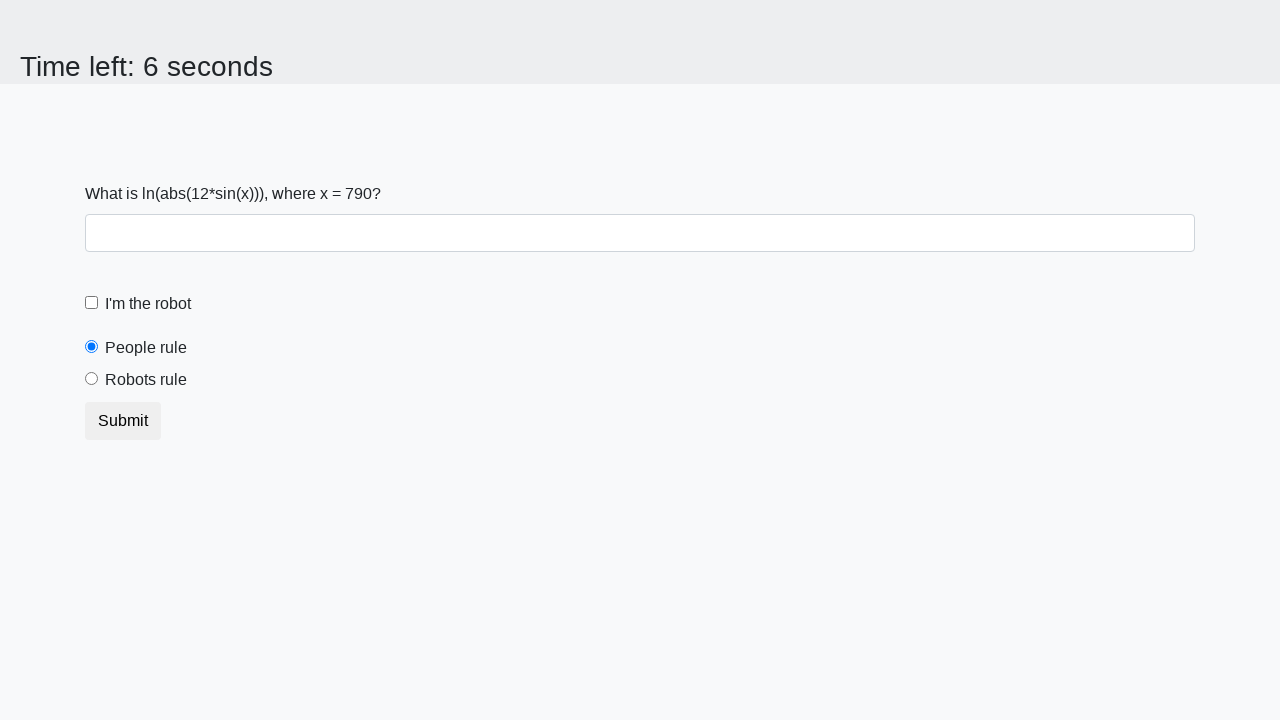

Calculated answer using logarithmic formula: y = 2.47878324718832
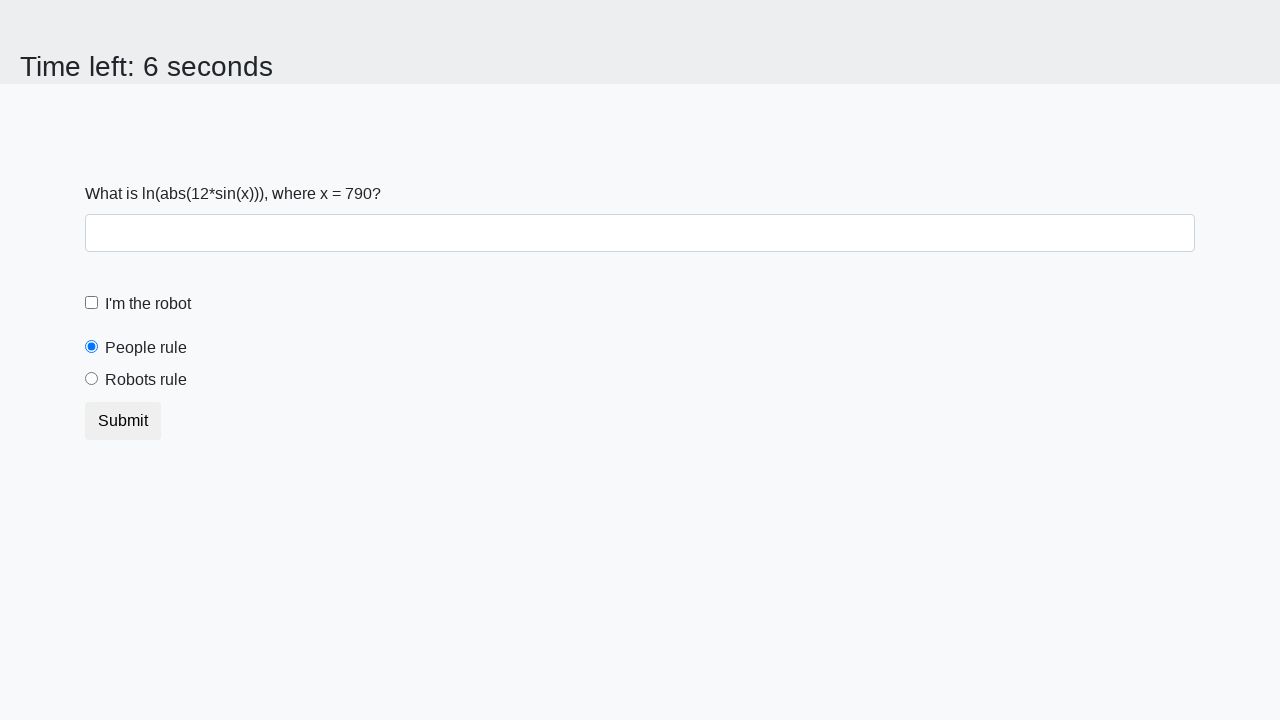

Filled answer field with calculated value: 2.47878324718832 on .form-control
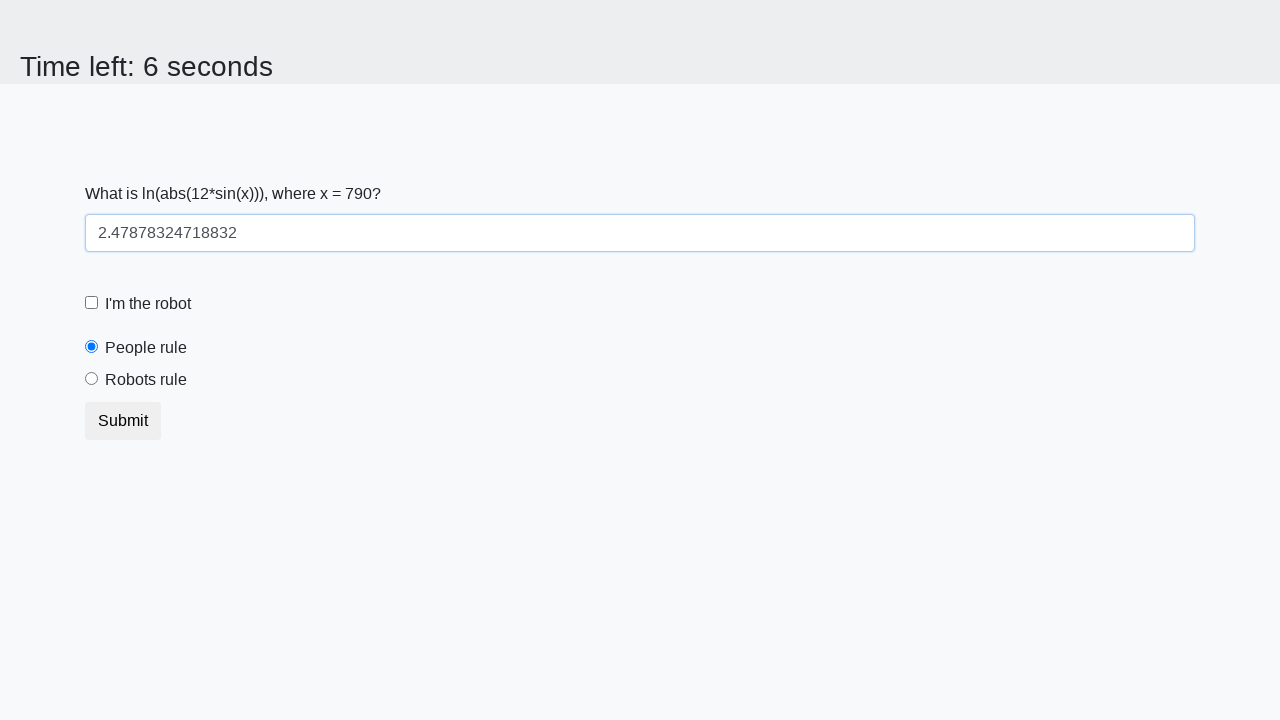

Checked the robot checkbox at (92, 303) on #robotCheckbox
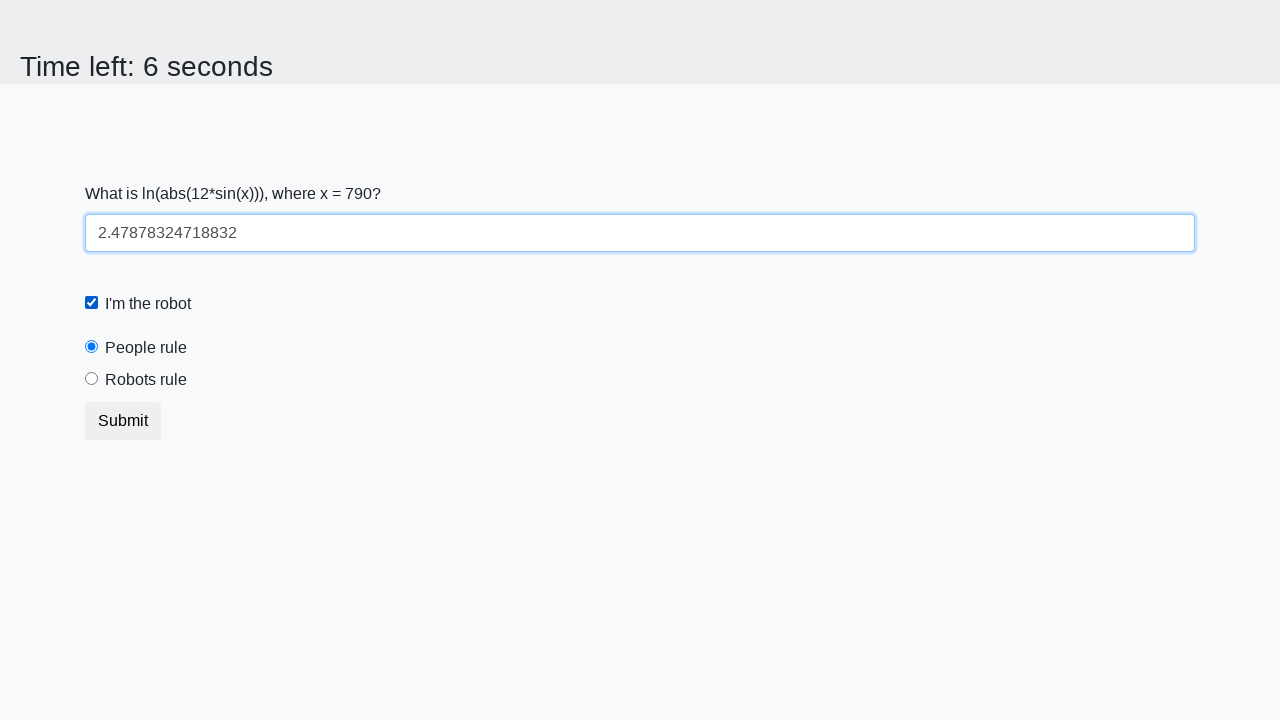

Checked the robots rule checkbox at (92, 379) on #robotsRule
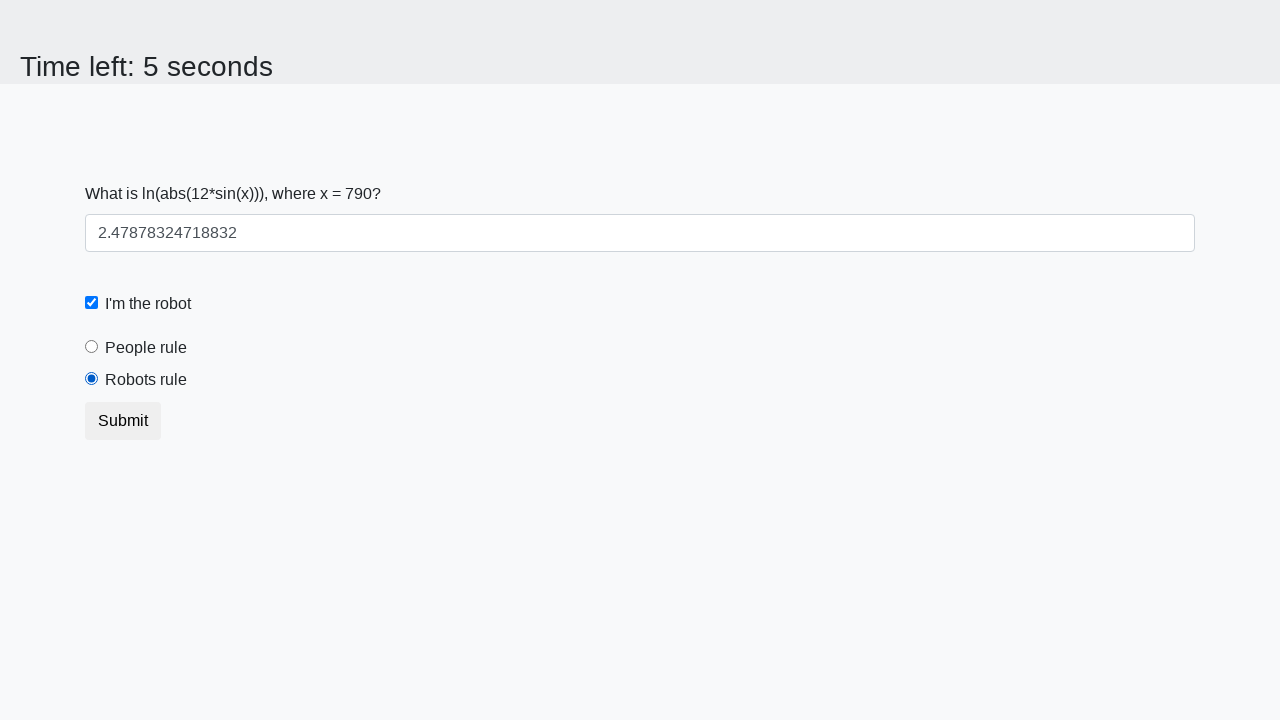

Clicked the submit button to submit the form at (123, 421) on button.btn
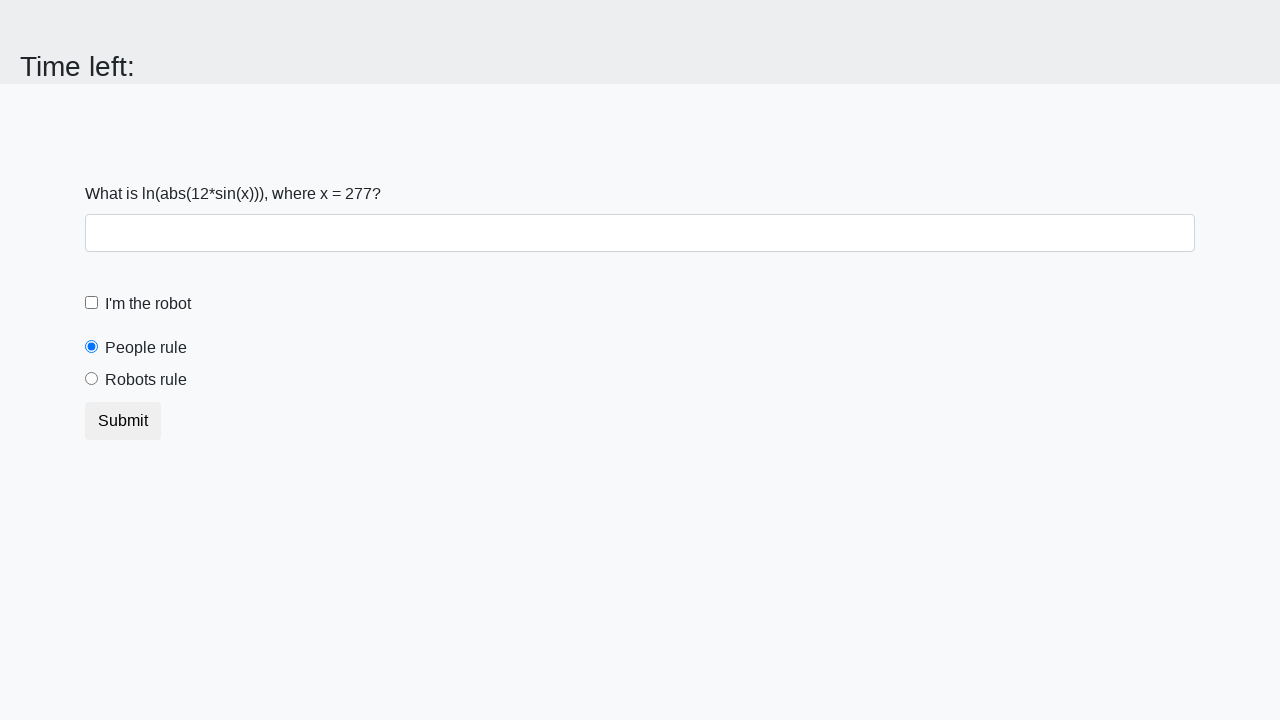

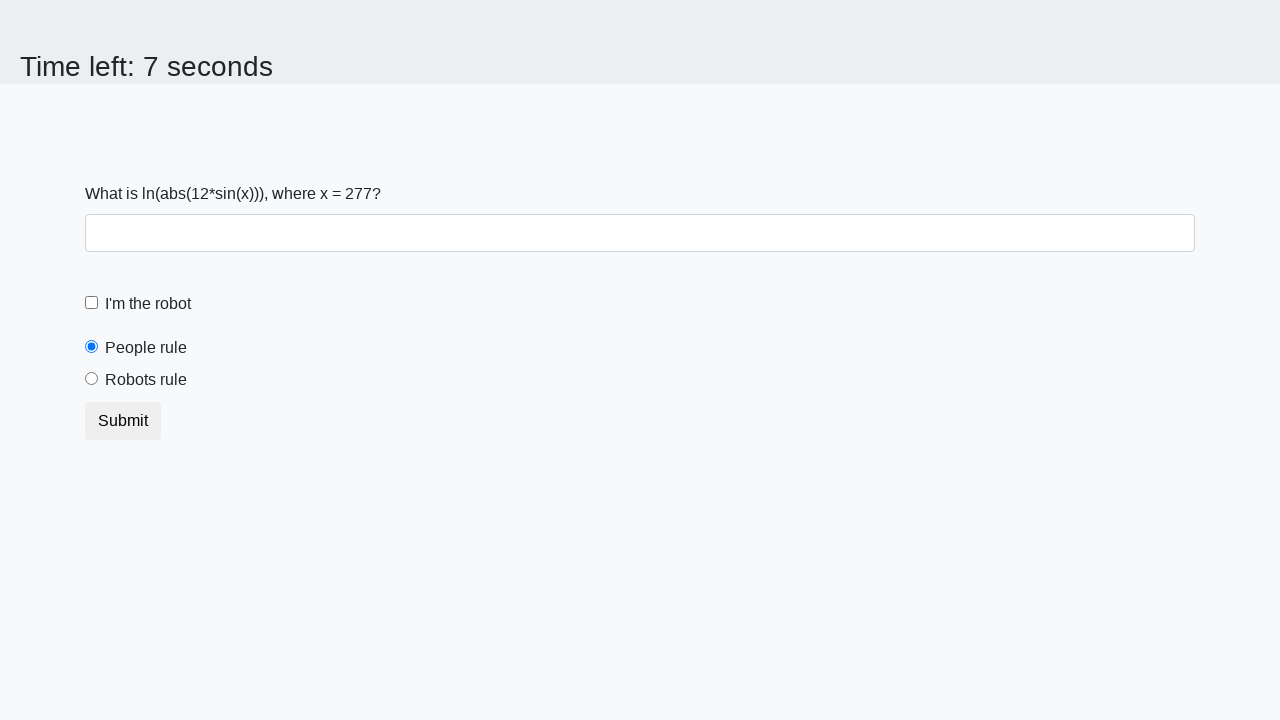